Tests confirm dialog handling by clicking a confirm button and accepting the confirmation dialog

Starting URL: https://demoqa.com/alerts

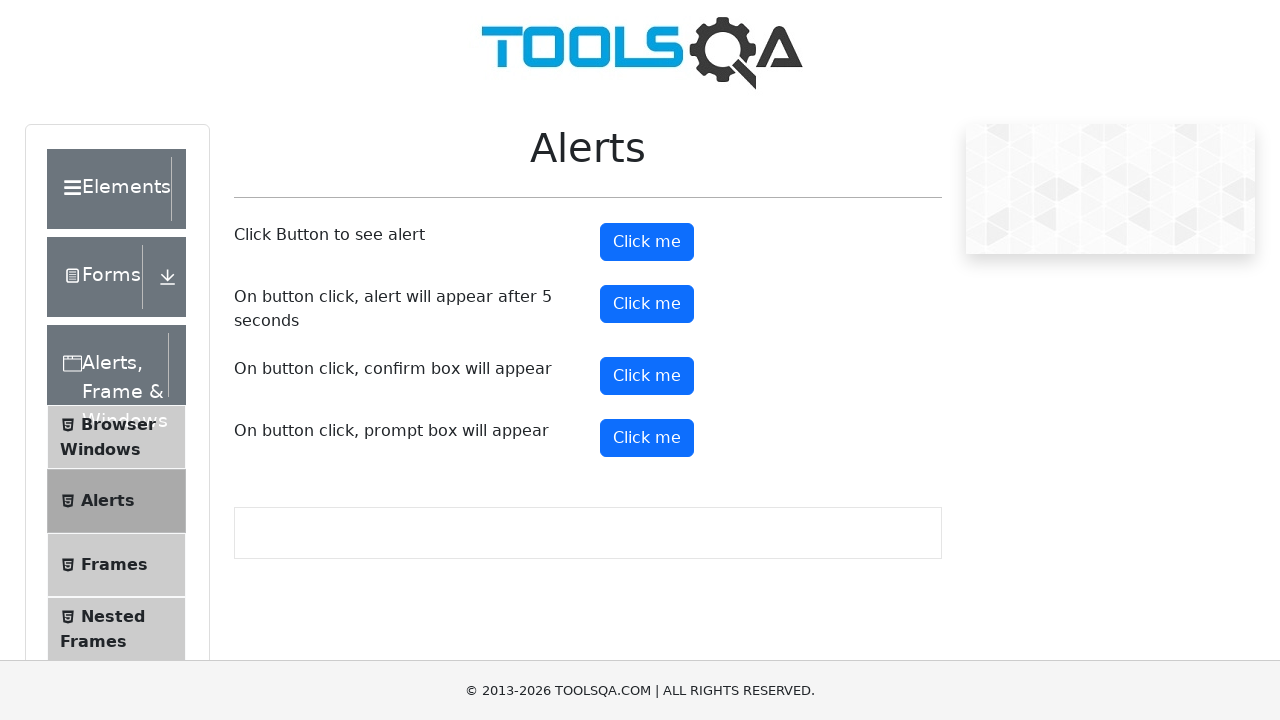

Scrolled down 900 pixels to make confirm button visible
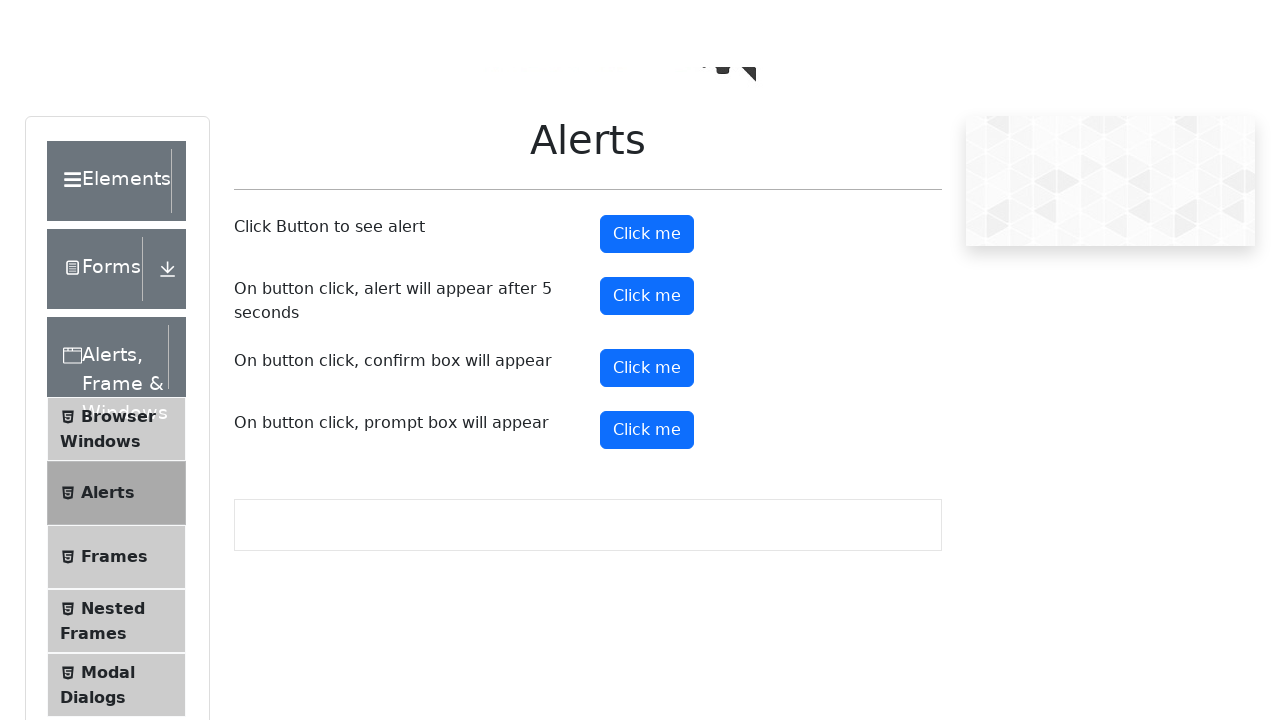

Set up dialog handler to automatically accept confirmation dialogs
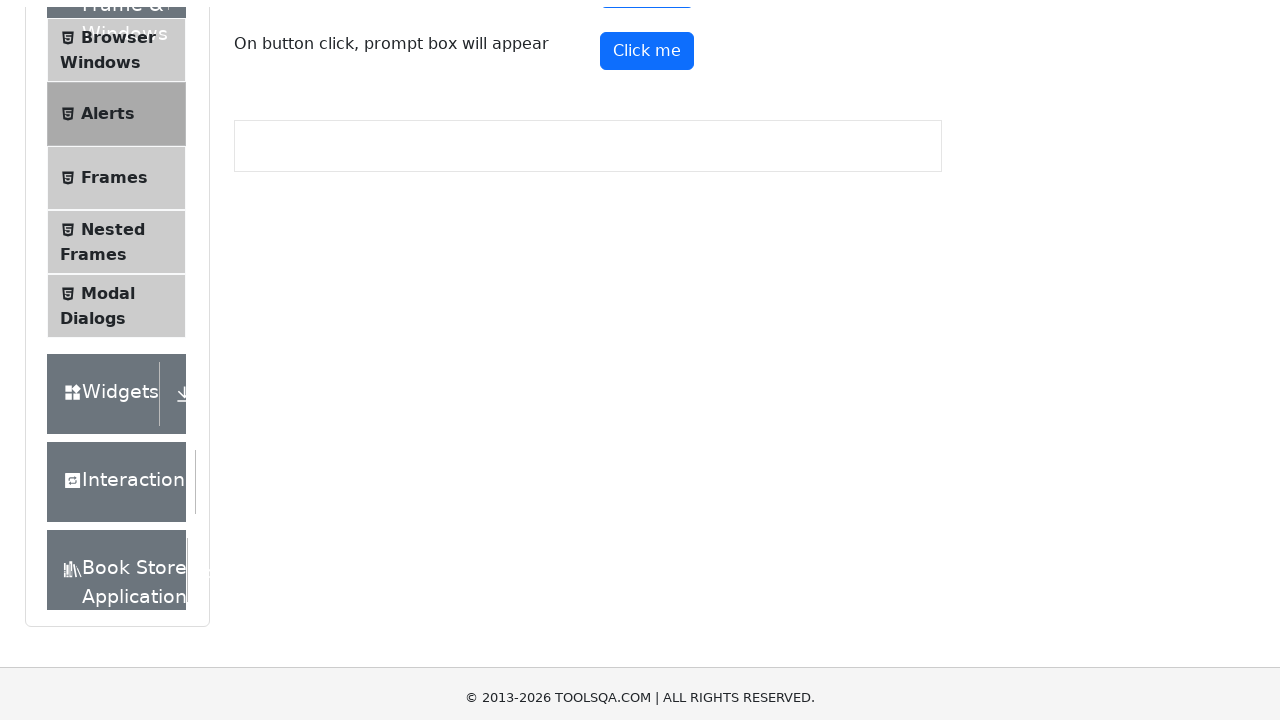

Clicked the confirm button to trigger confirmation dialog at (647, 19) on #confirmButton
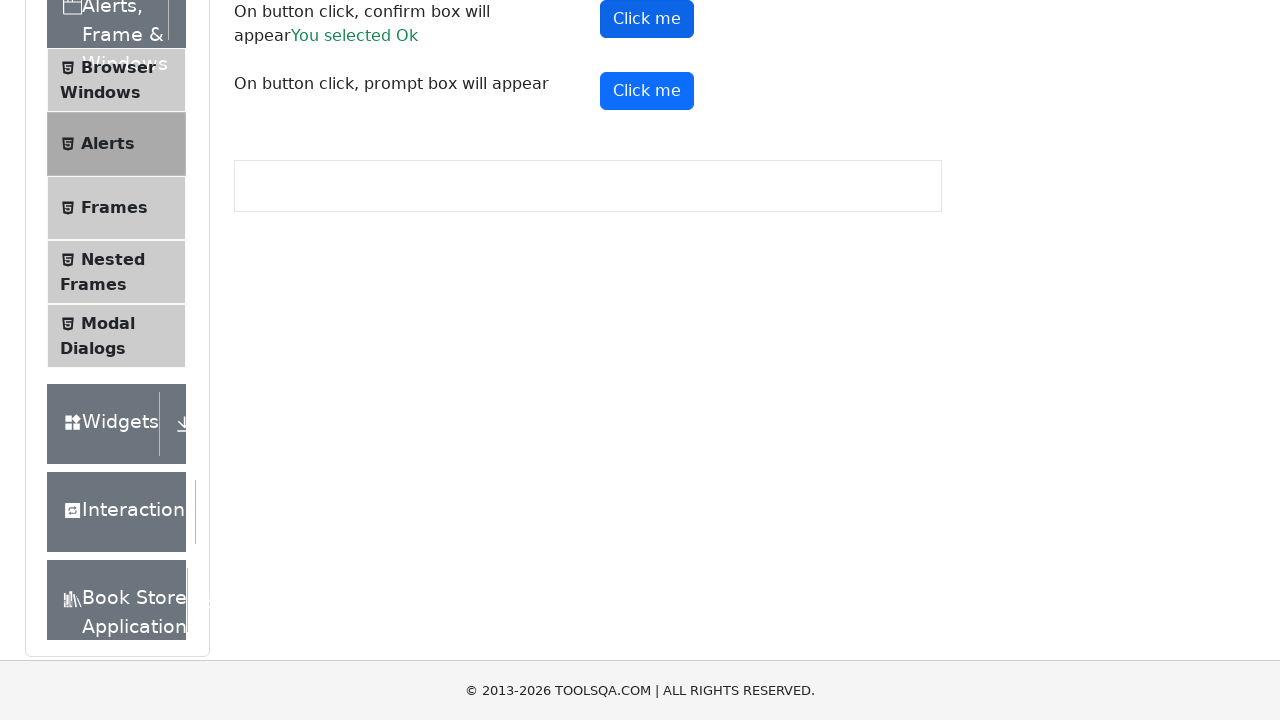

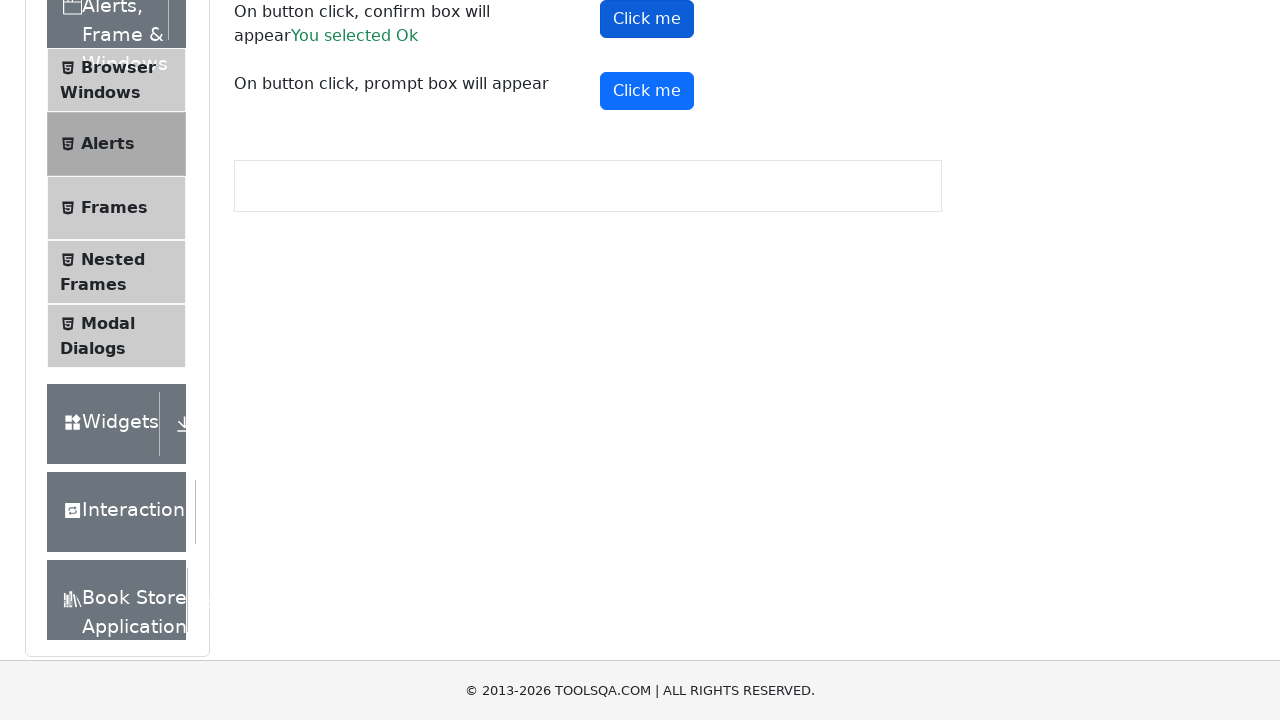